Tests checkbox interaction by ensuring both checkboxes on the page are selected, clicking them if they aren't already checked, and verifying their selected state.

Starting URL: https://the-internet.herokuapp.com/checkboxes

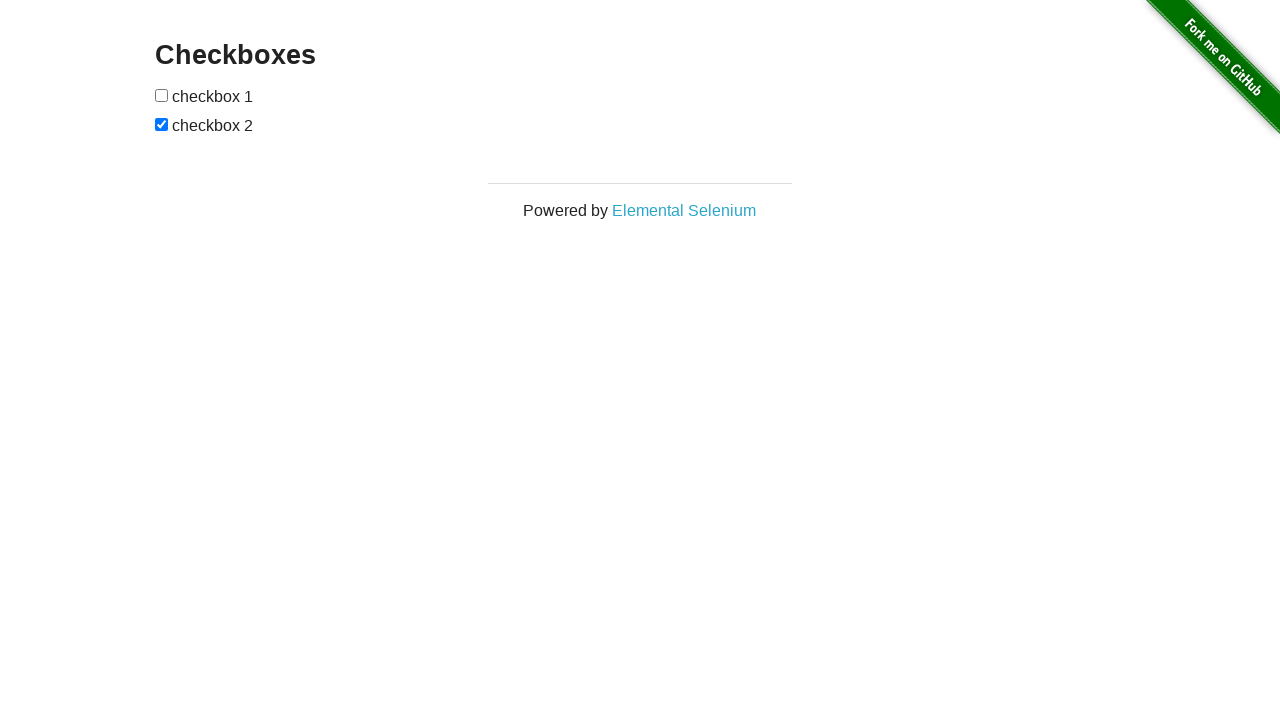

Located first checkbox element
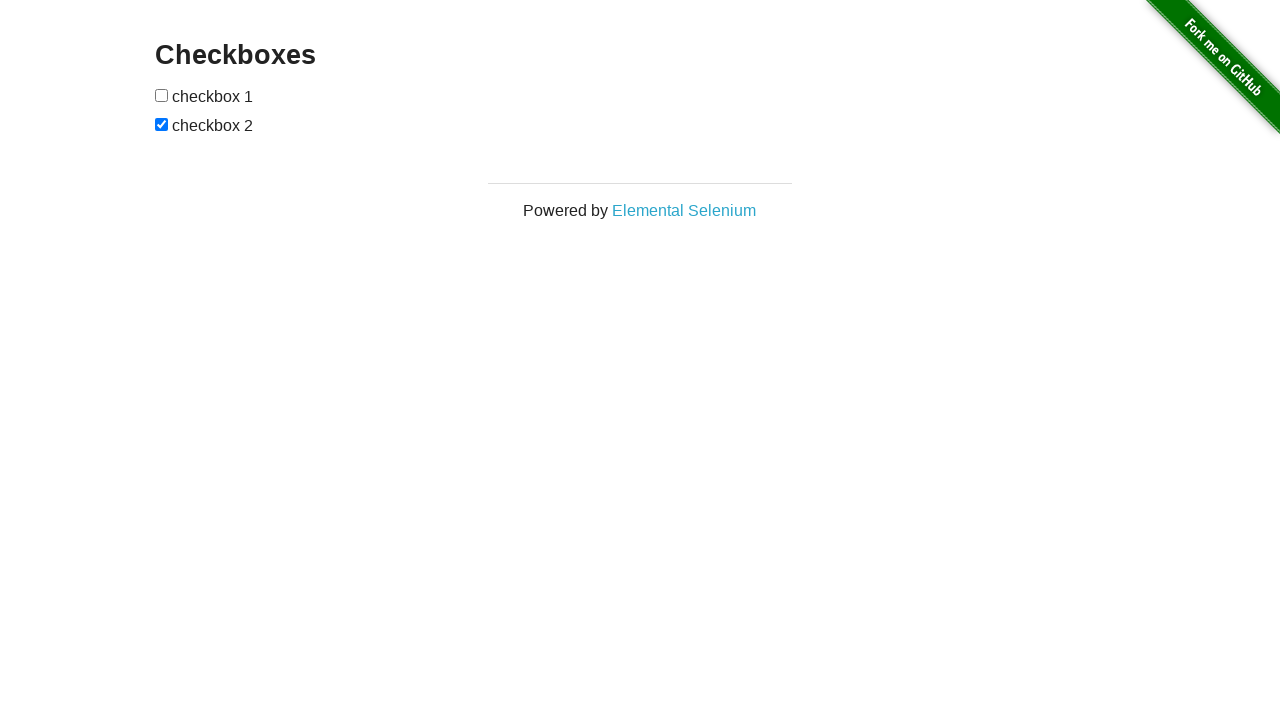

Located second checkbox element
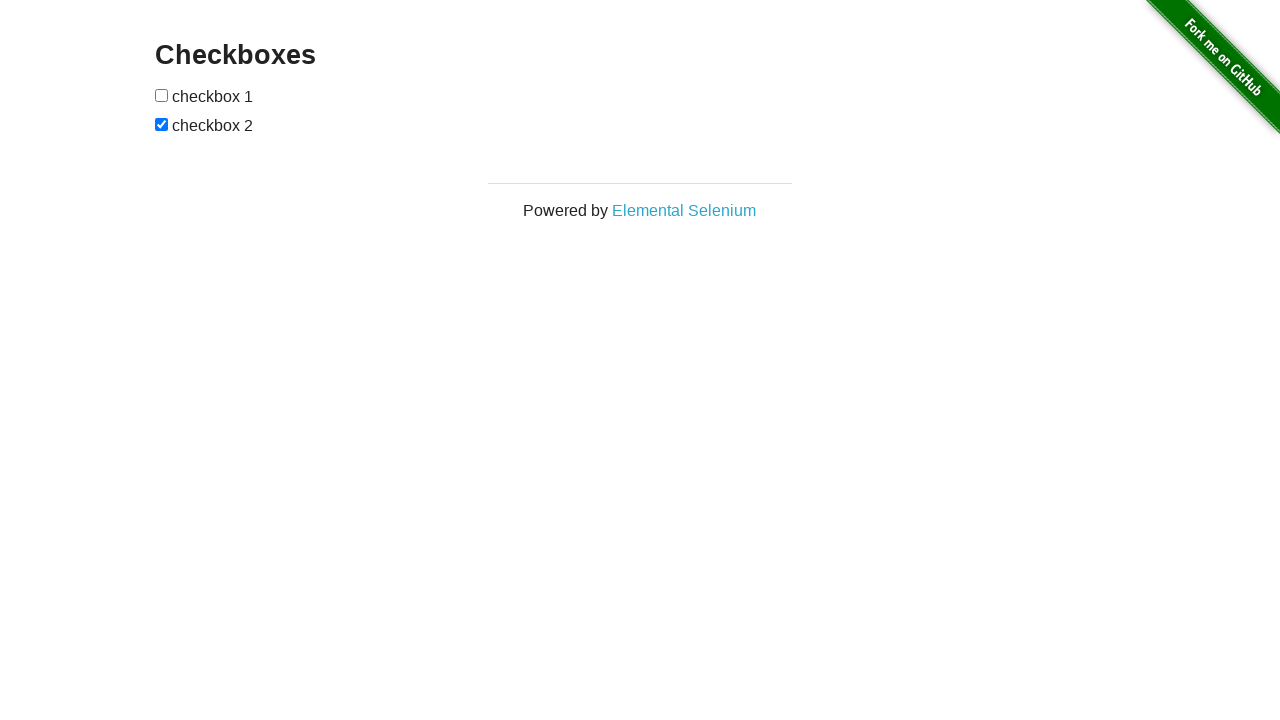

Clicked first checkbox to select it at (162, 95) on xpath=//input[1]
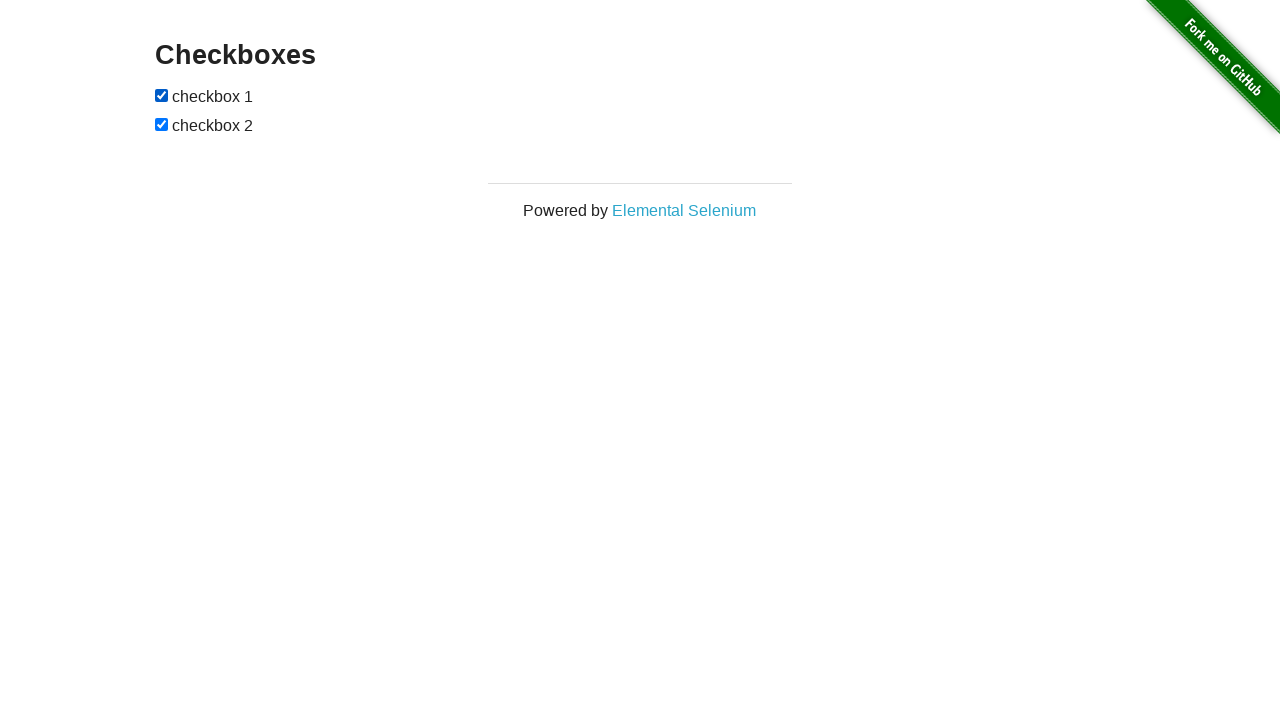

Second checkbox was already selected
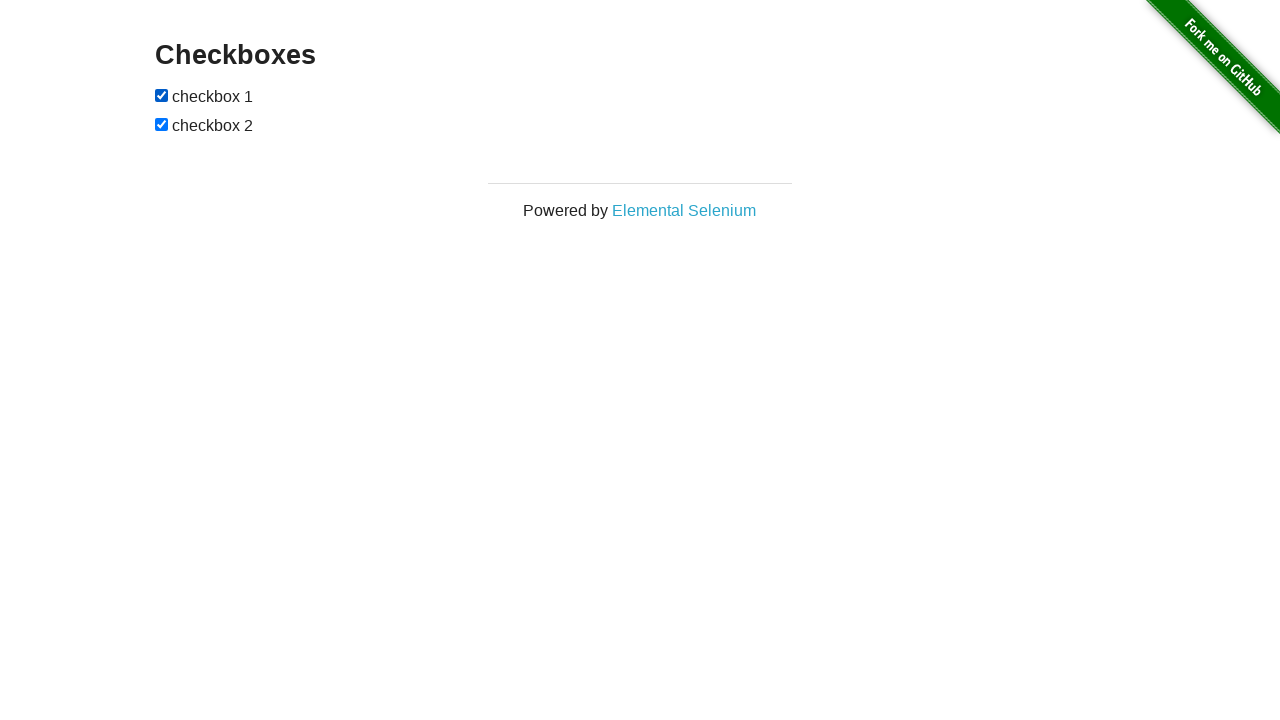

Verified that first checkbox is selected
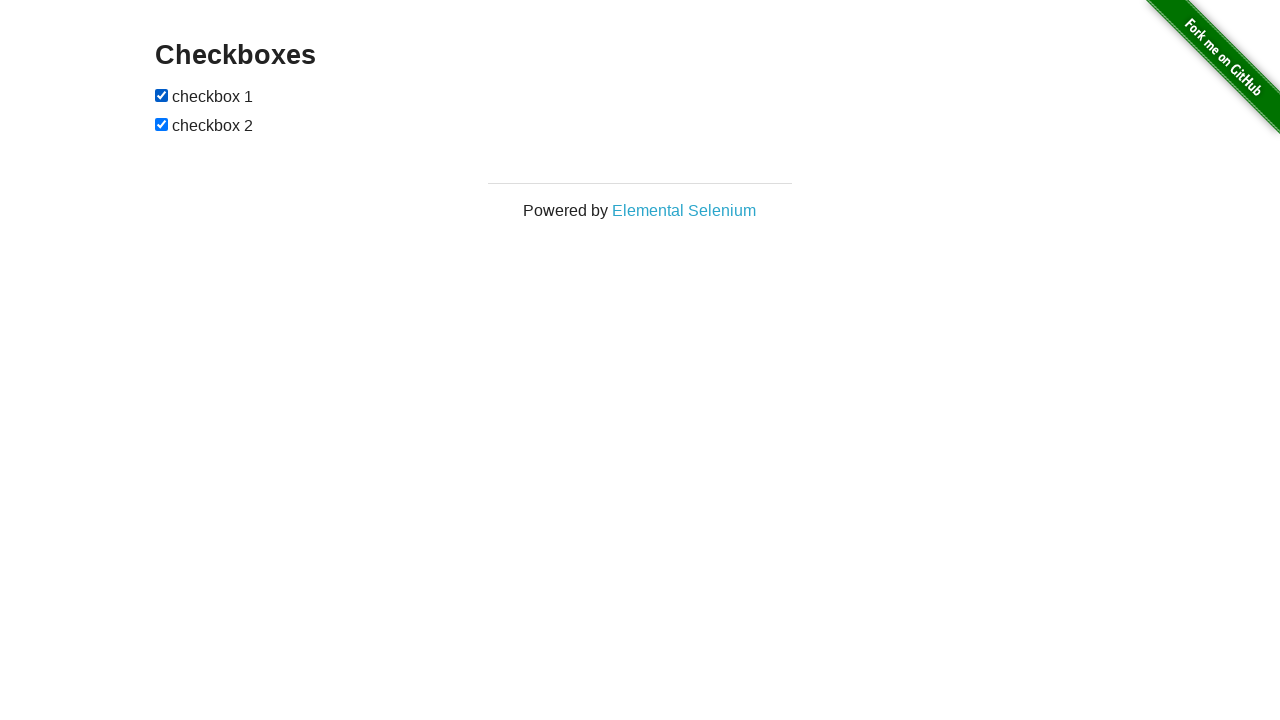

Verified that second checkbox is selected
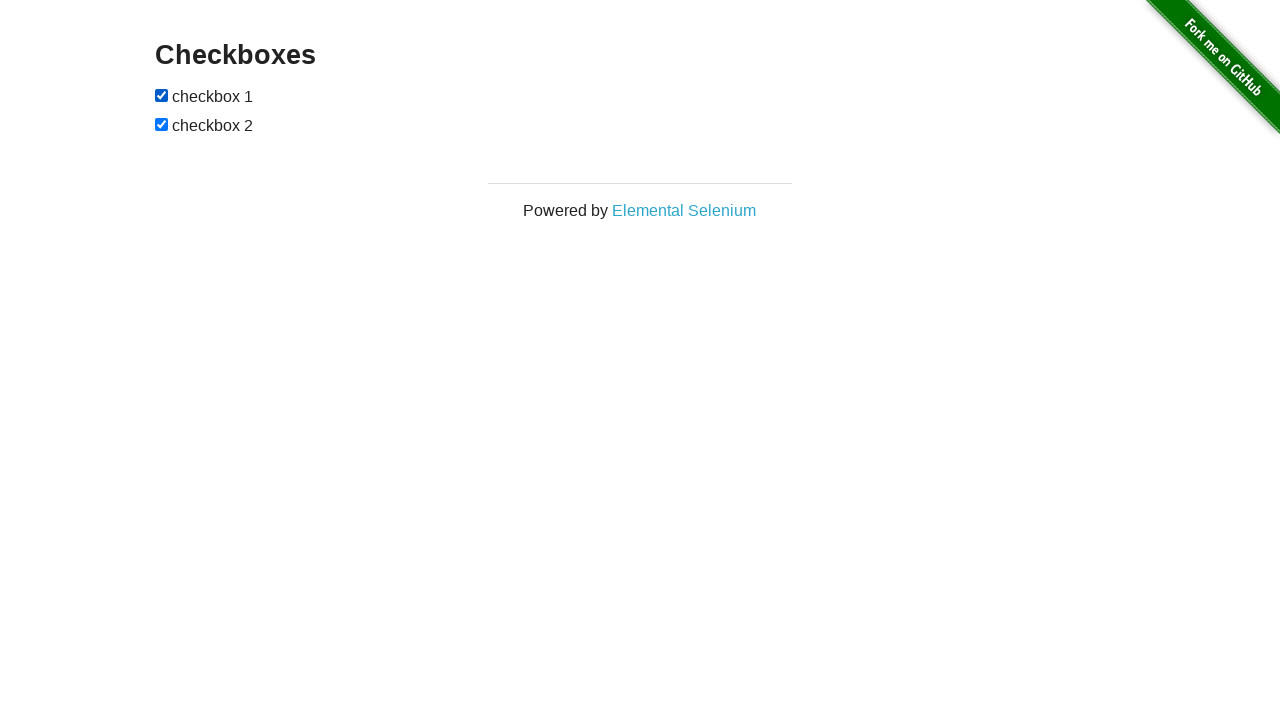

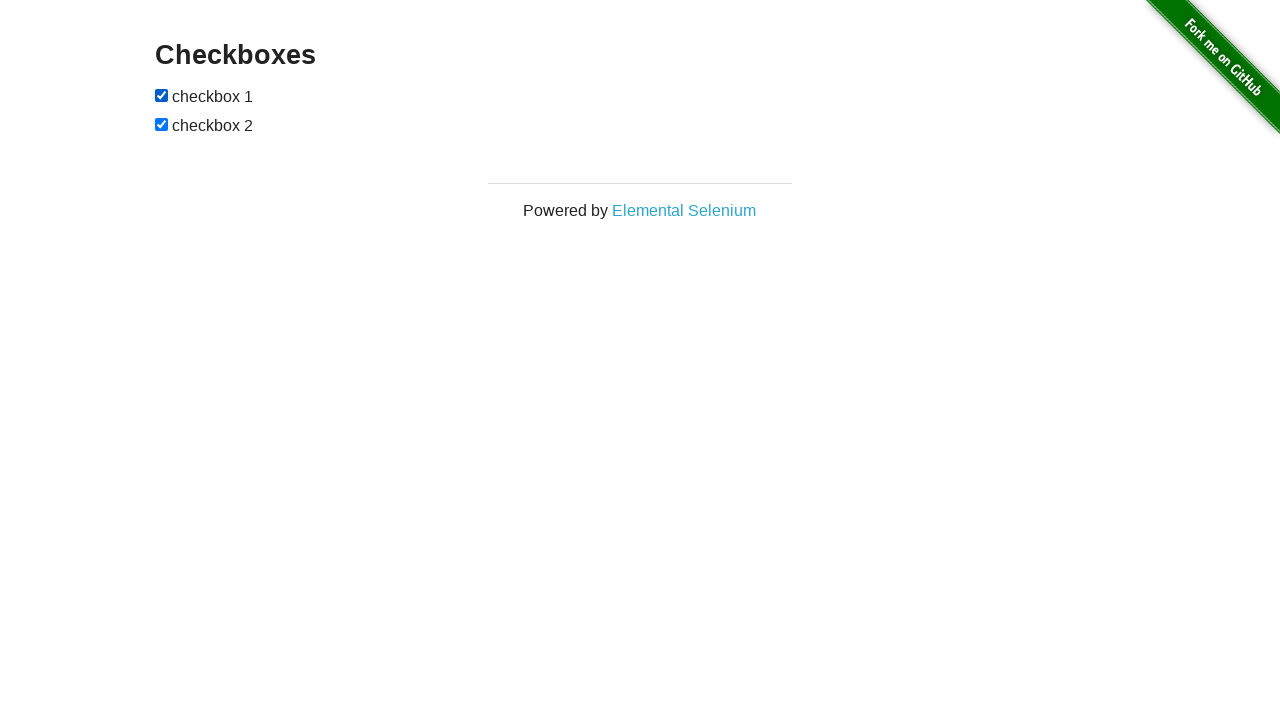